Tests entering numeric values into an input field and verifies the value is correctly set

Starting URL: http://the-internet.herokuapp.com/inputs

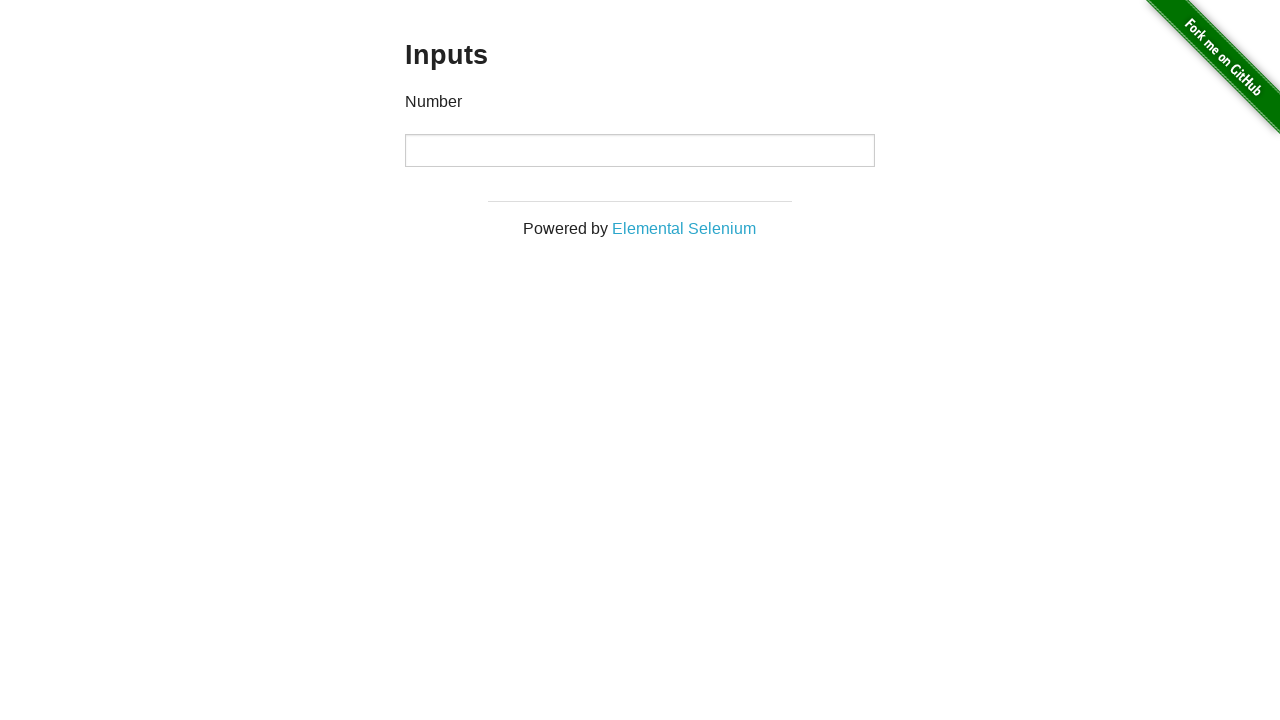

Filled input field with numeric value '12345' on input
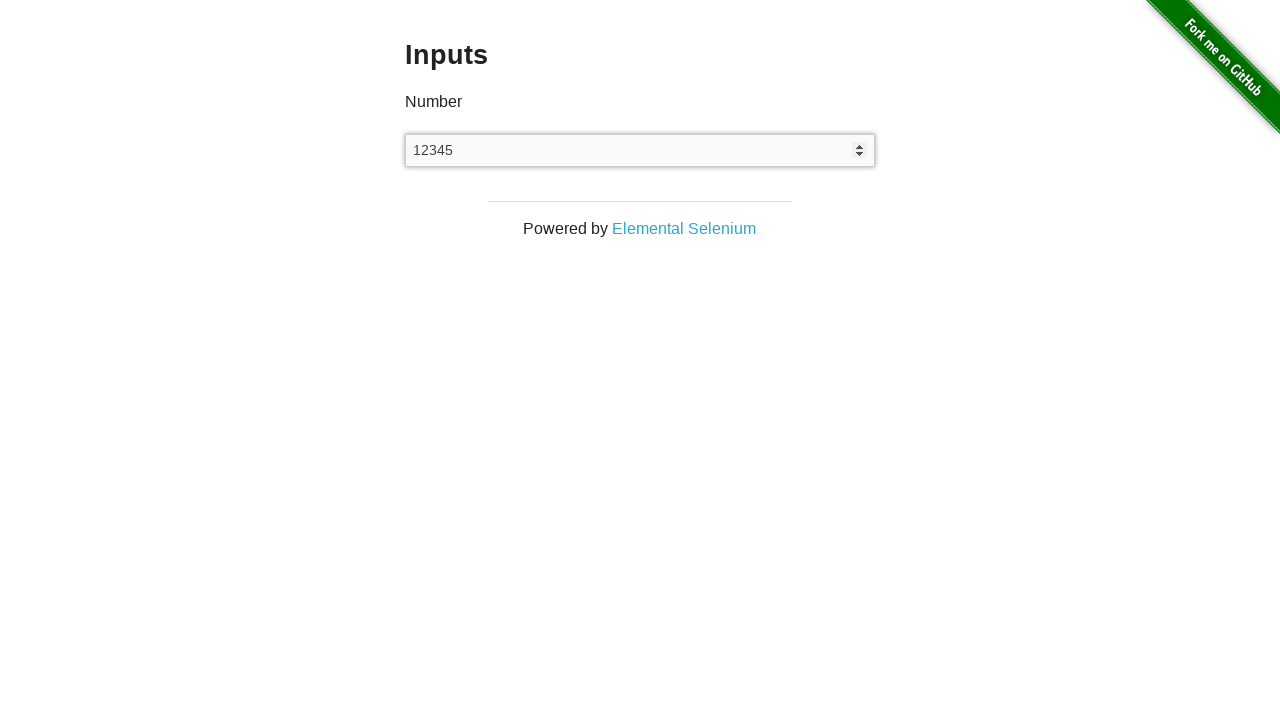

Verified that input field contains the correct numeric value '12345'
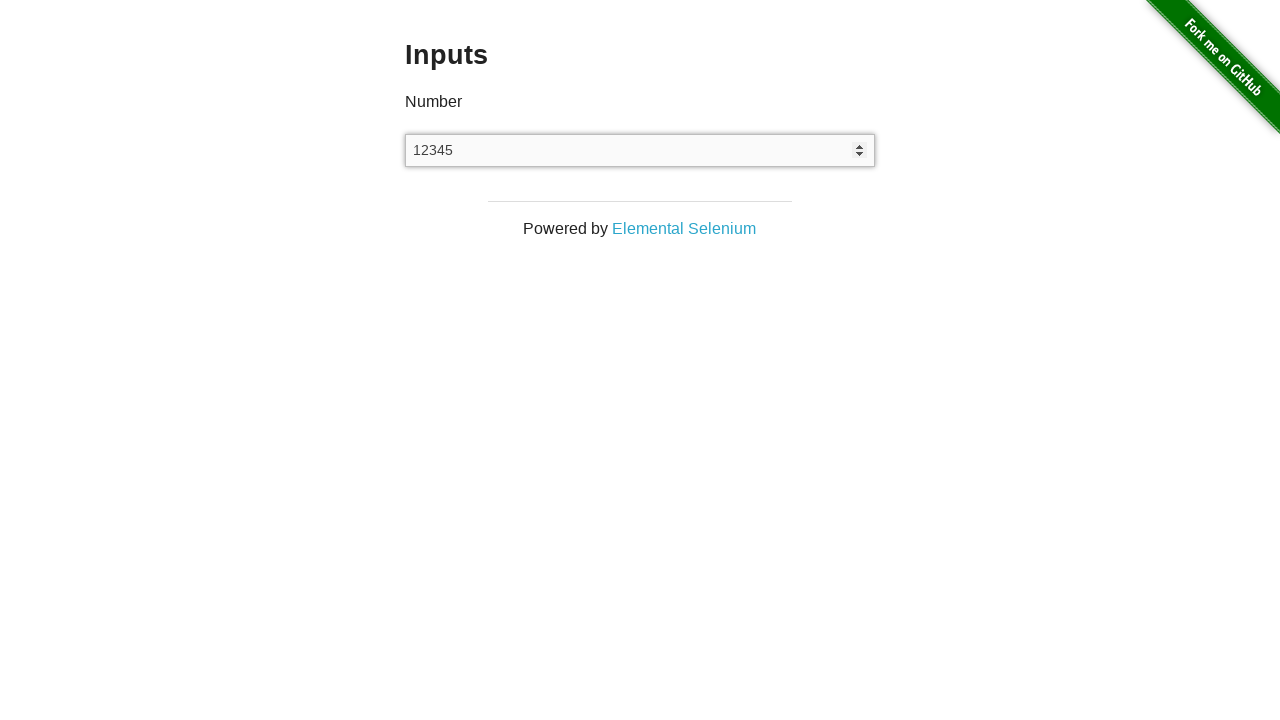

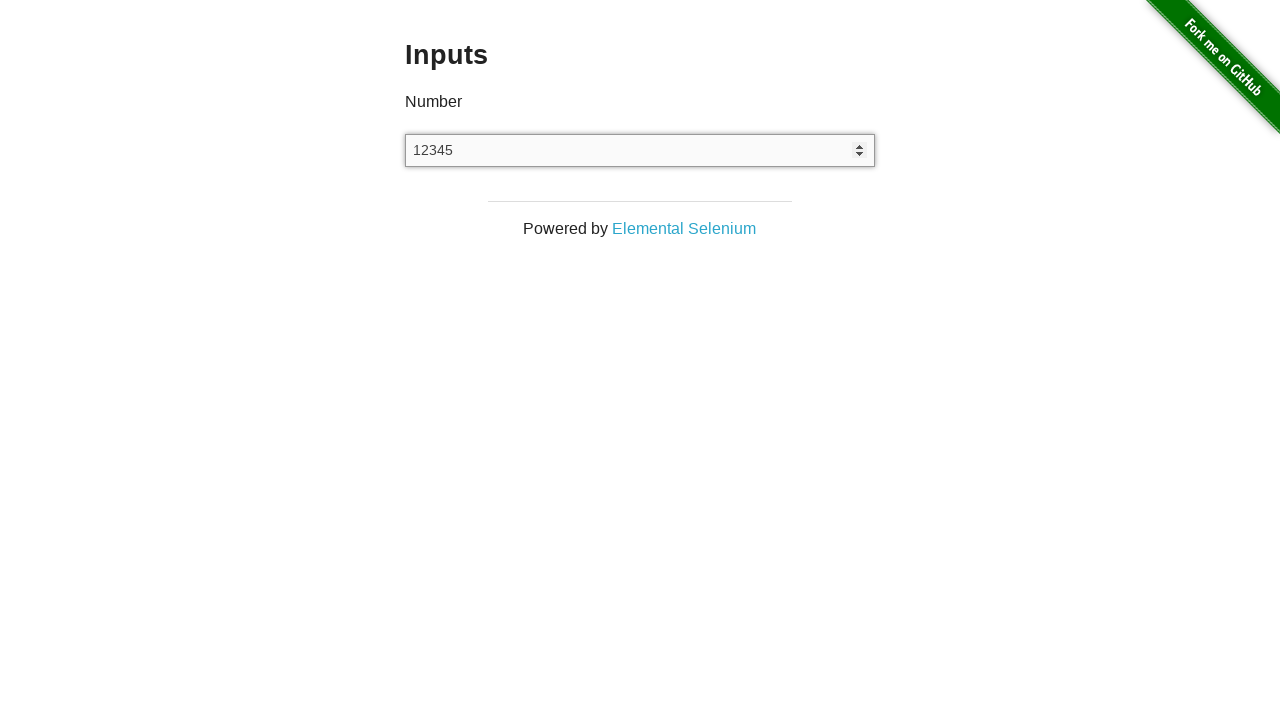